Tests filtering to display all items after using other filters

Starting URL: https://demo.playwright.dev/todomvc

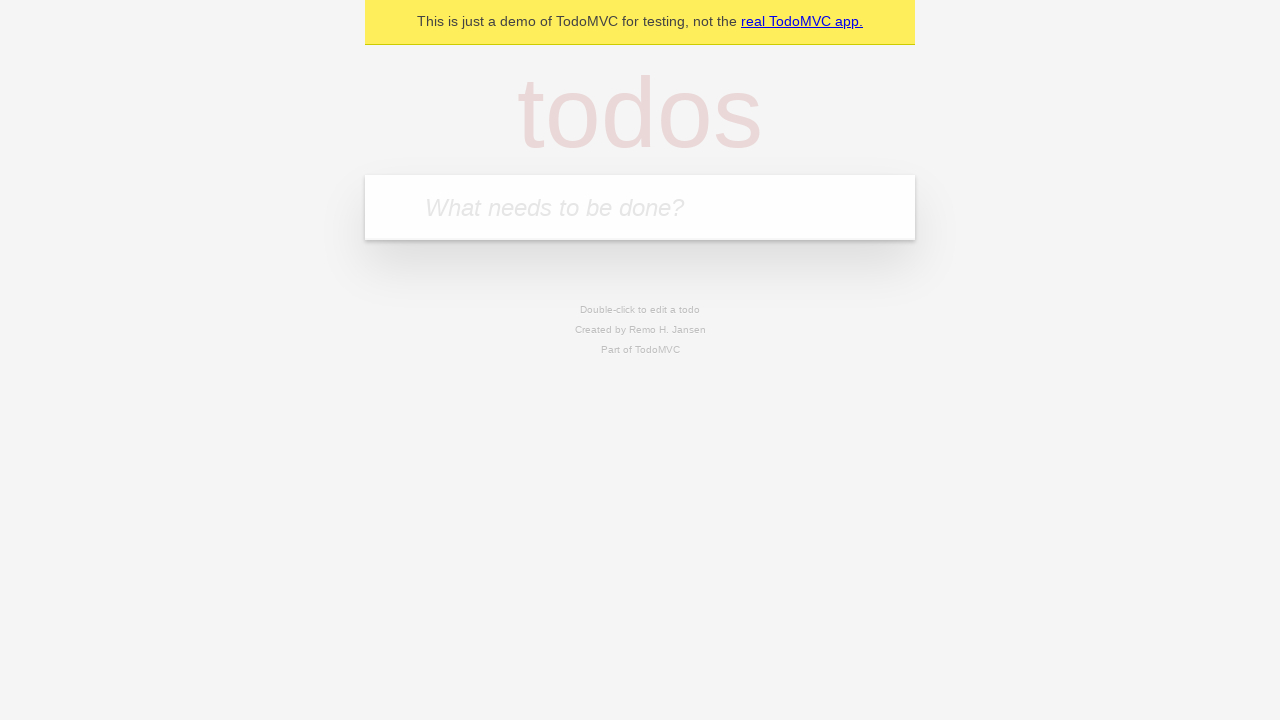

Filled todo input with 'buy some cheese' on internal:attr=[placeholder="What needs to be done?"i]
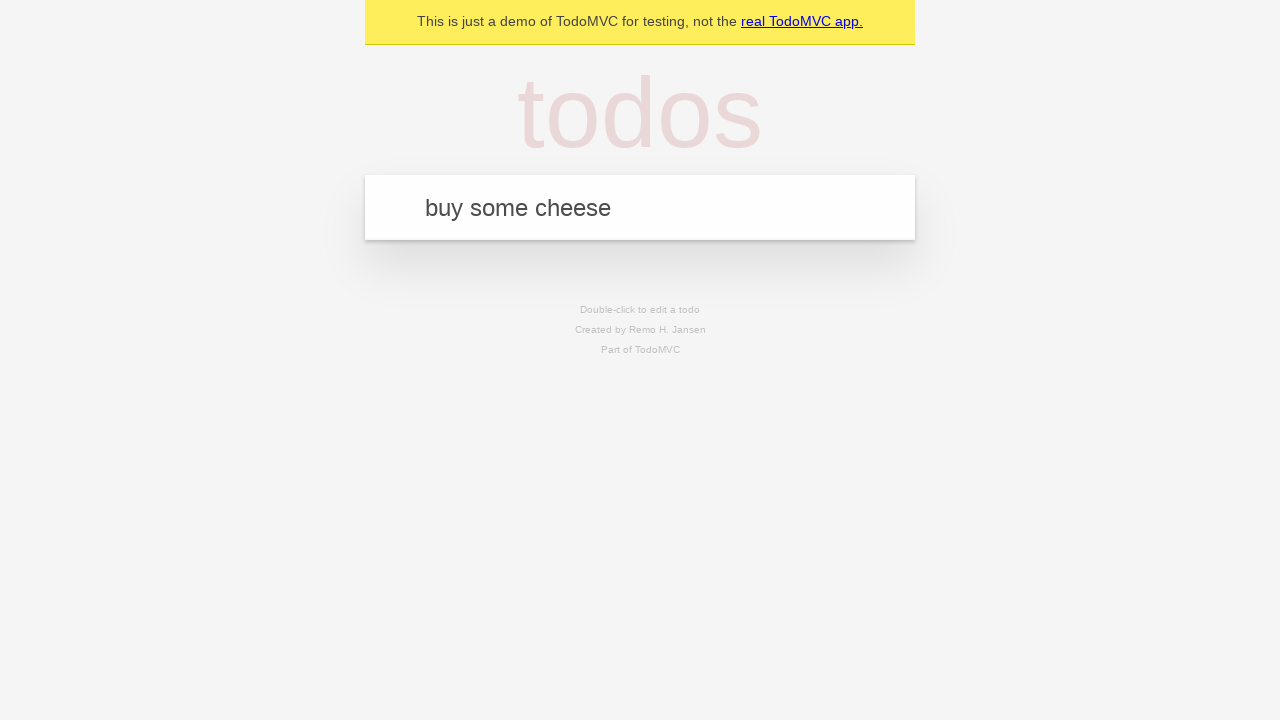

Pressed Enter to create first todo item on internal:attr=[placeholder="What needs to be done?"i]
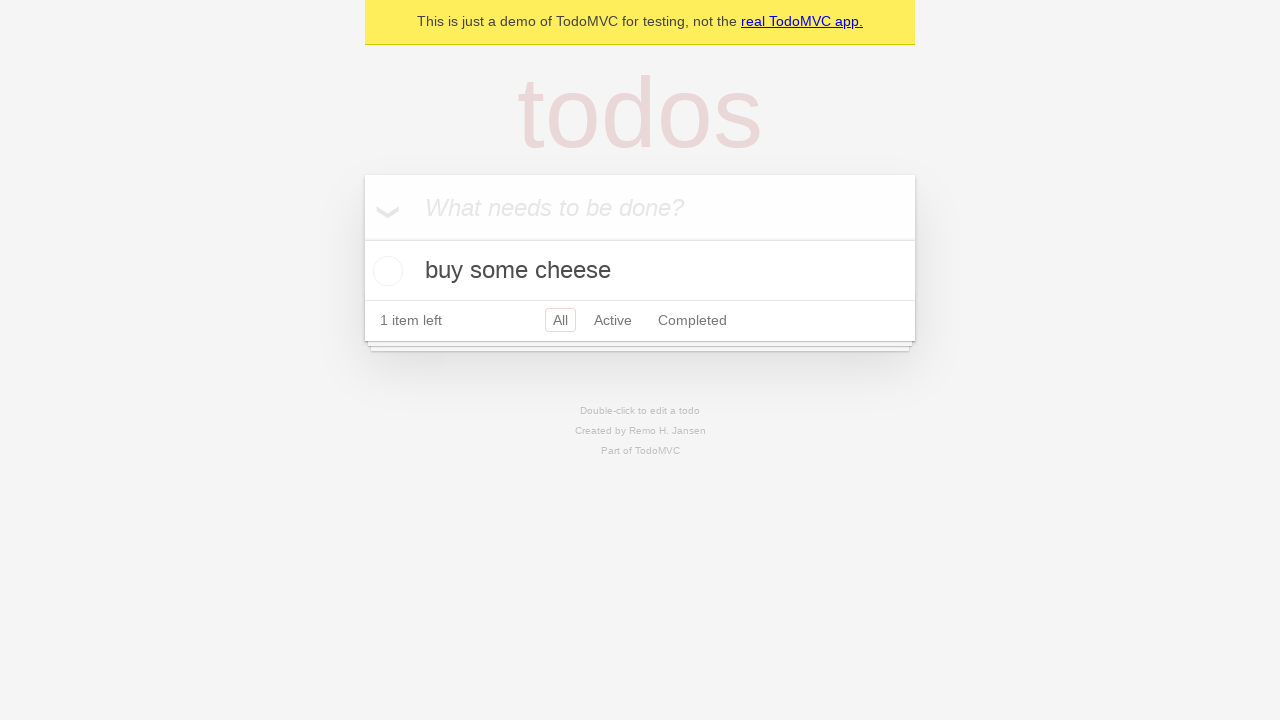

Filled todo input with 'feed the cat' on internal:attr=[placeholder="What needs to be done?"i]
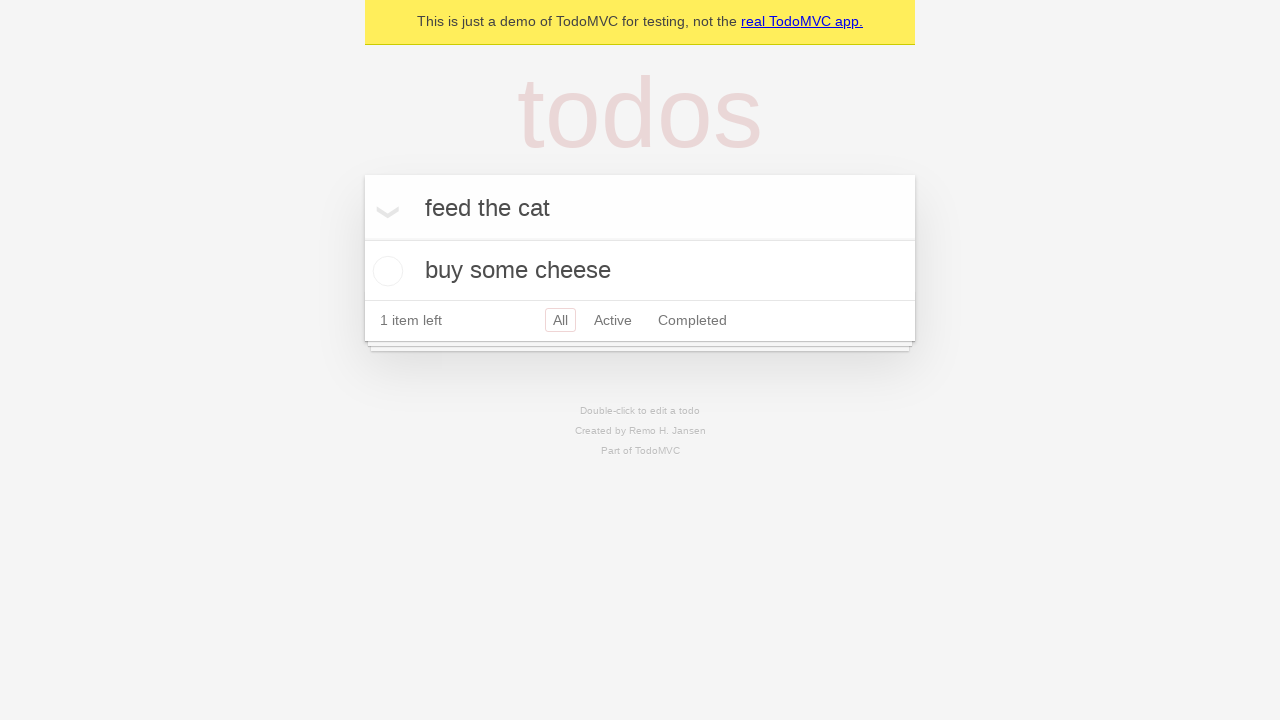

Pressed Enter to create second todo item on internal:attr=[placeholder="What needs to be done?"i]
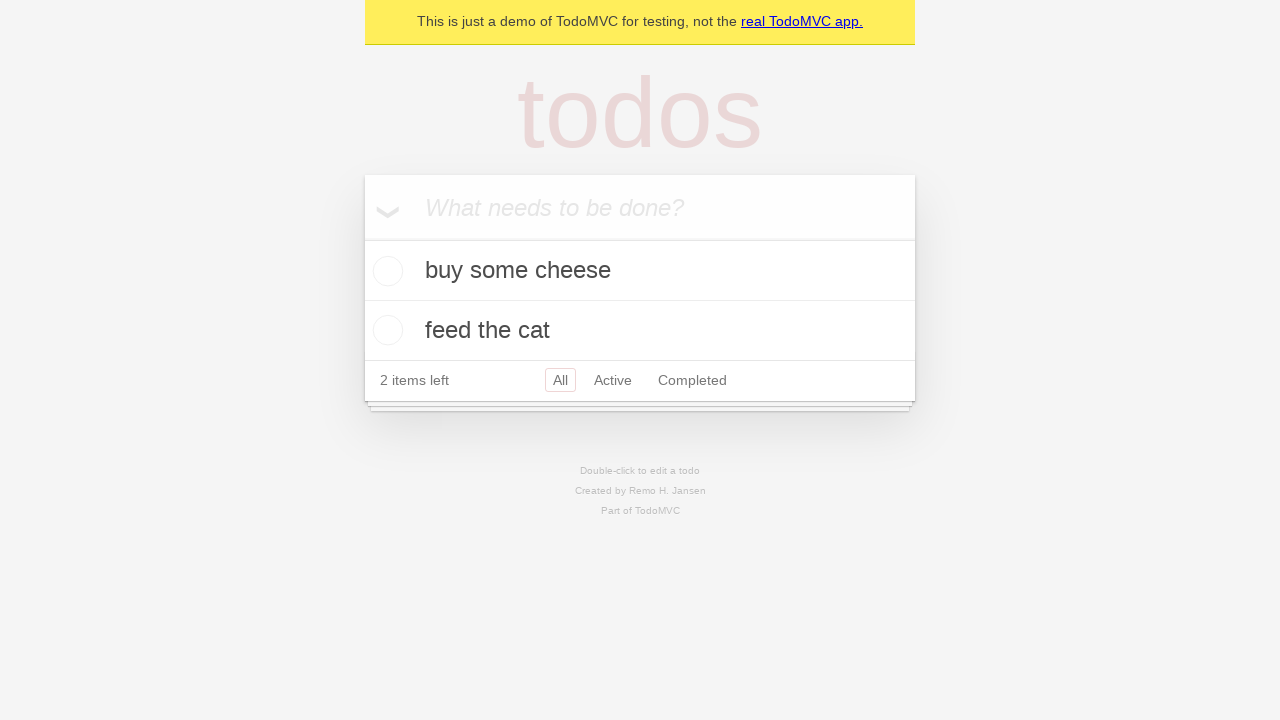

Filled todo input with 'book a doctors appointment' on internal:attr=[placeholder="What needs to be done?"i]
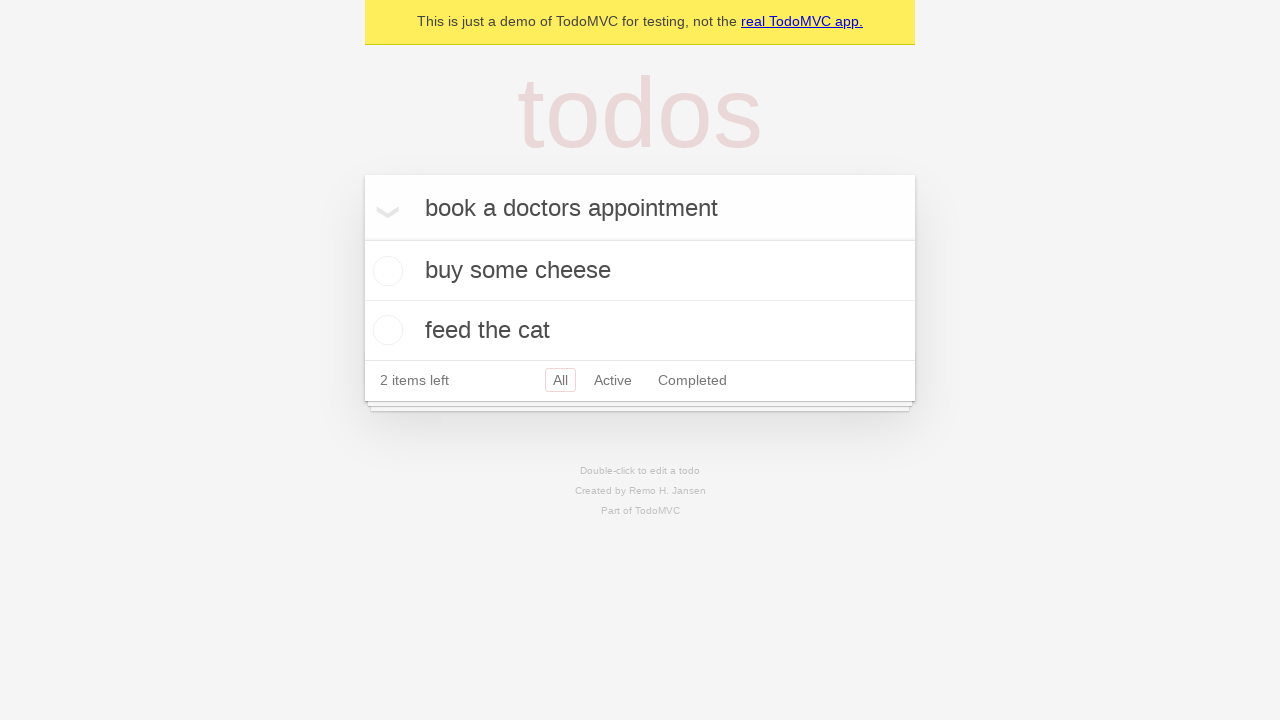

Pressed Enter to create third todo item on internal:attr=[placeholder="What needs to be done?"i]
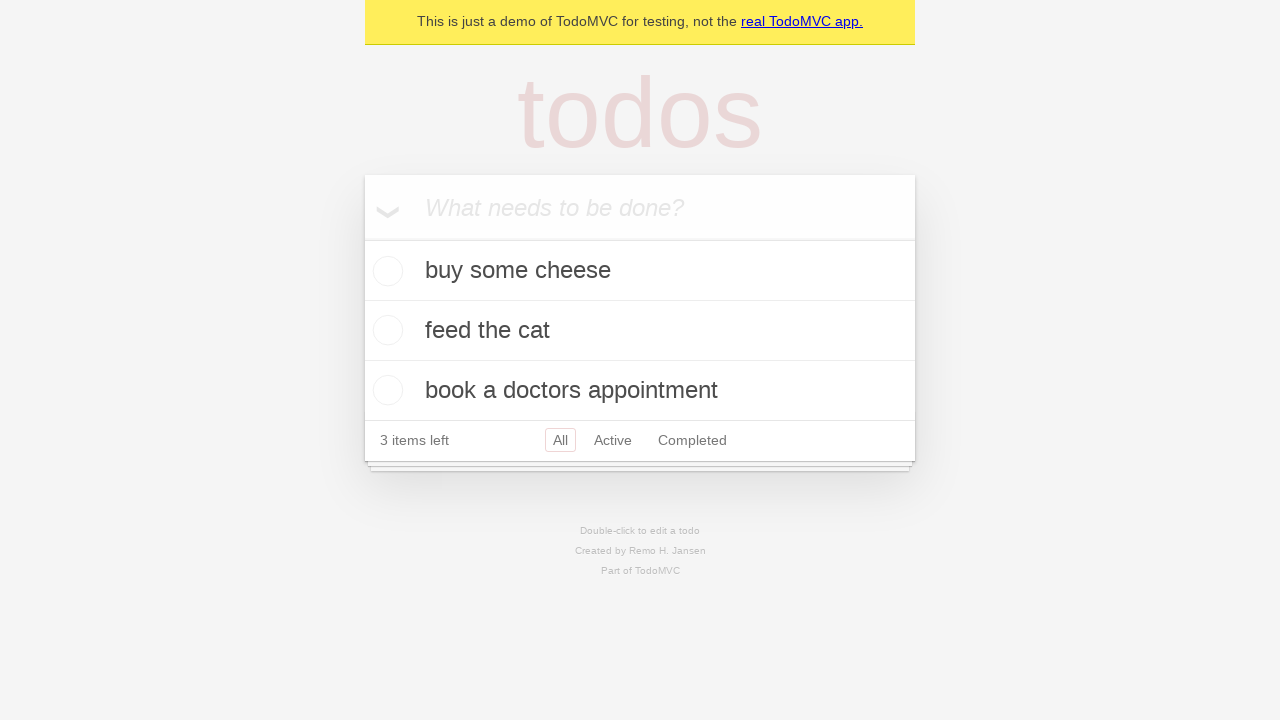

Checked the second todo item at (385, 330) on internal:testid=[data-testid="todo-item"s] >> nth=1 >> internal:role=checkbox
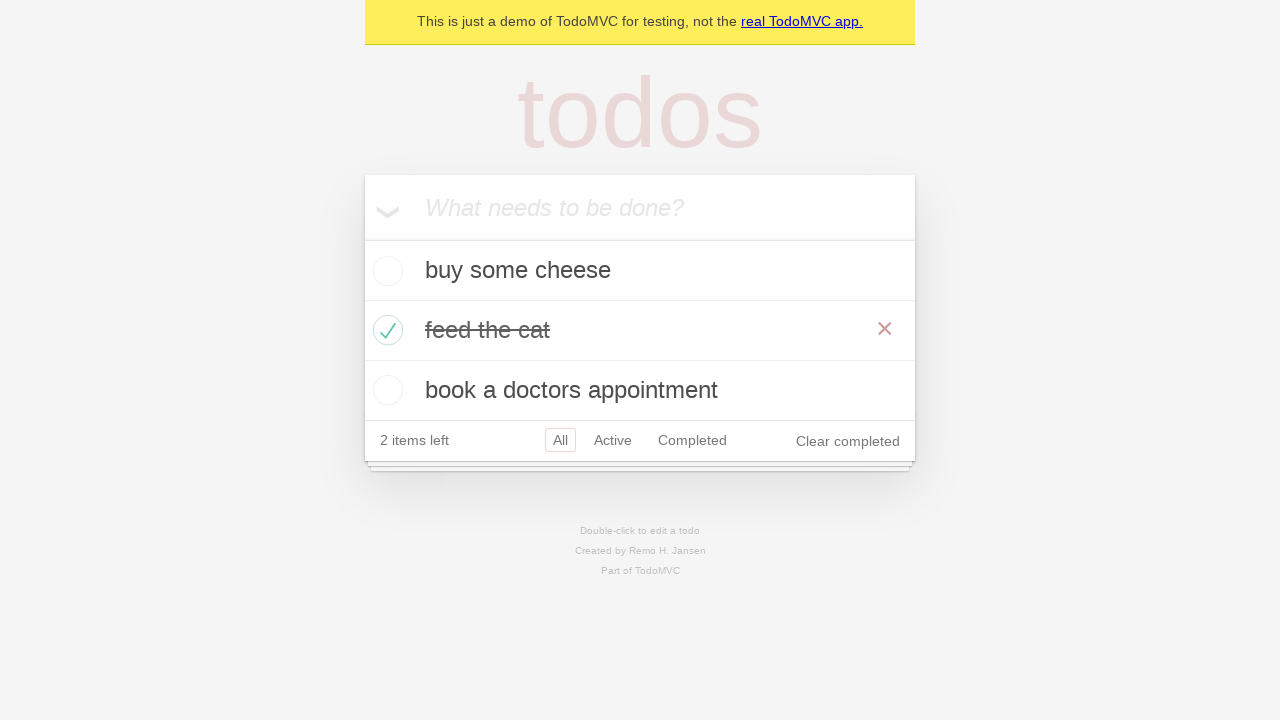

Clicked Active filter to display only active todos at (613, 440) on internal:role=link[name="Active"i]
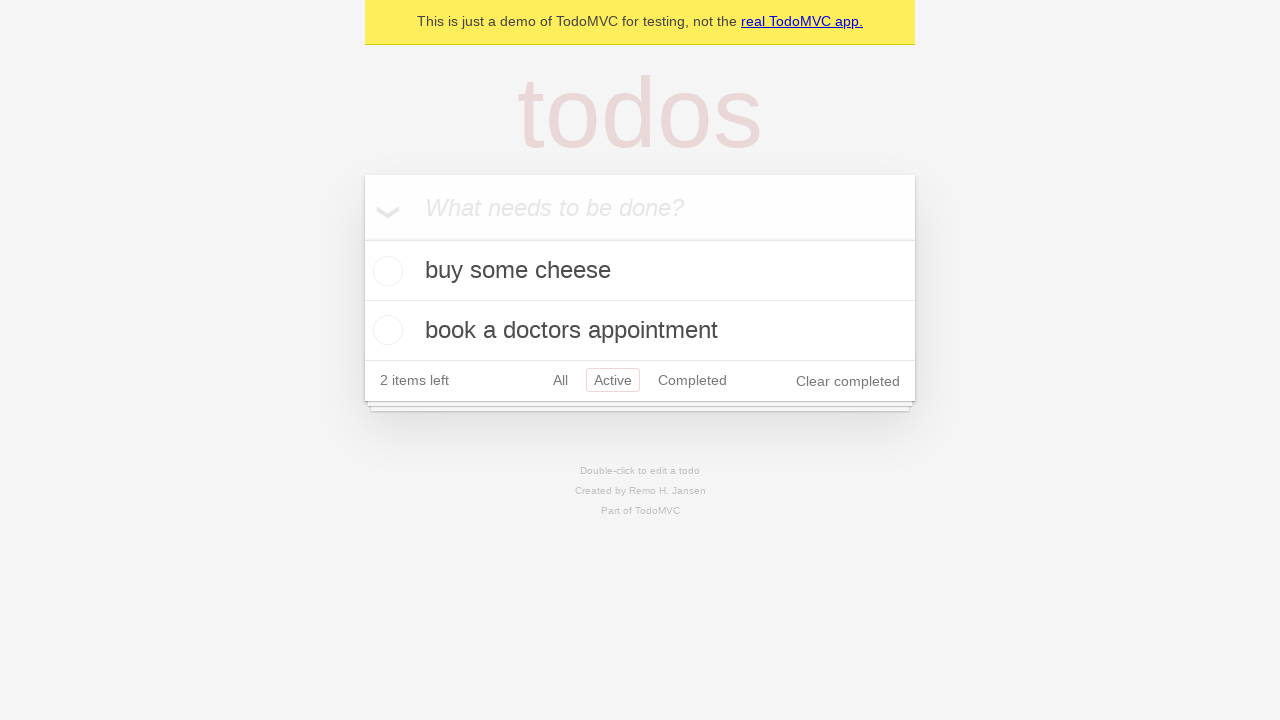

Clicked Completed filter to display only completed todos at (692, 380) on internal:role=link[name="Completed"i]
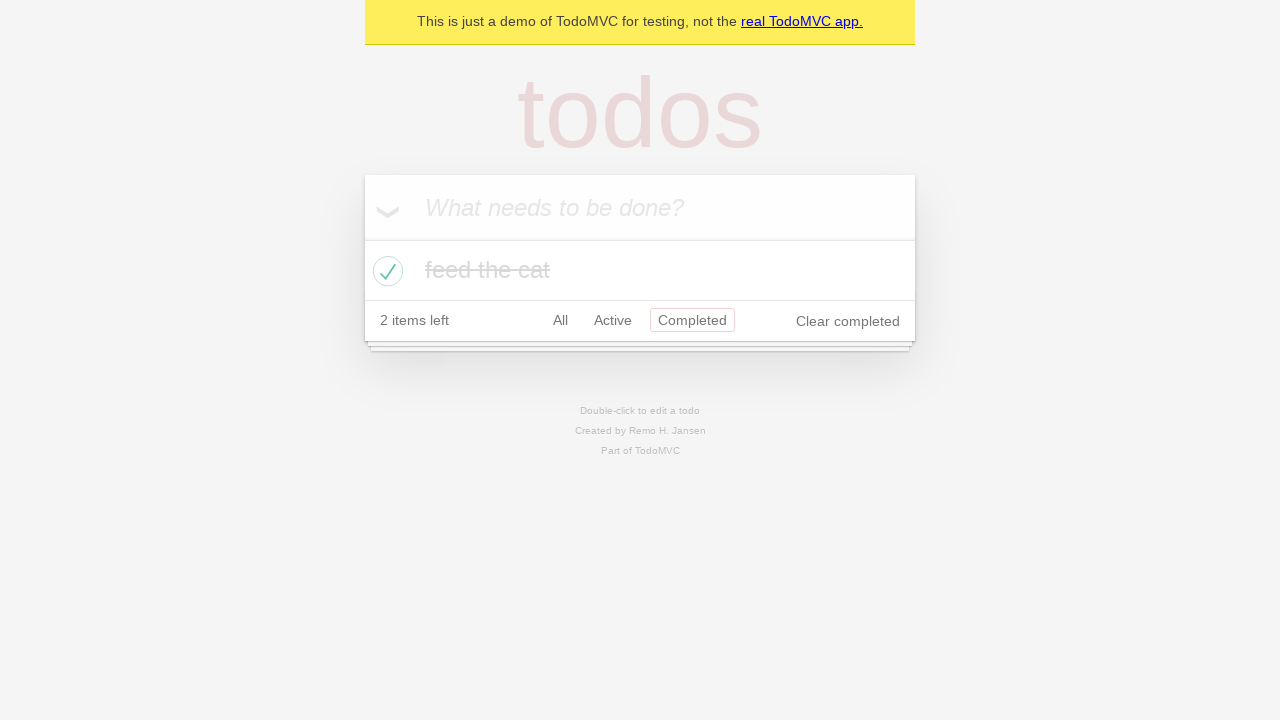

Clicked All filter to display all items at (560, 320) on internal:role=link[name="All"i]
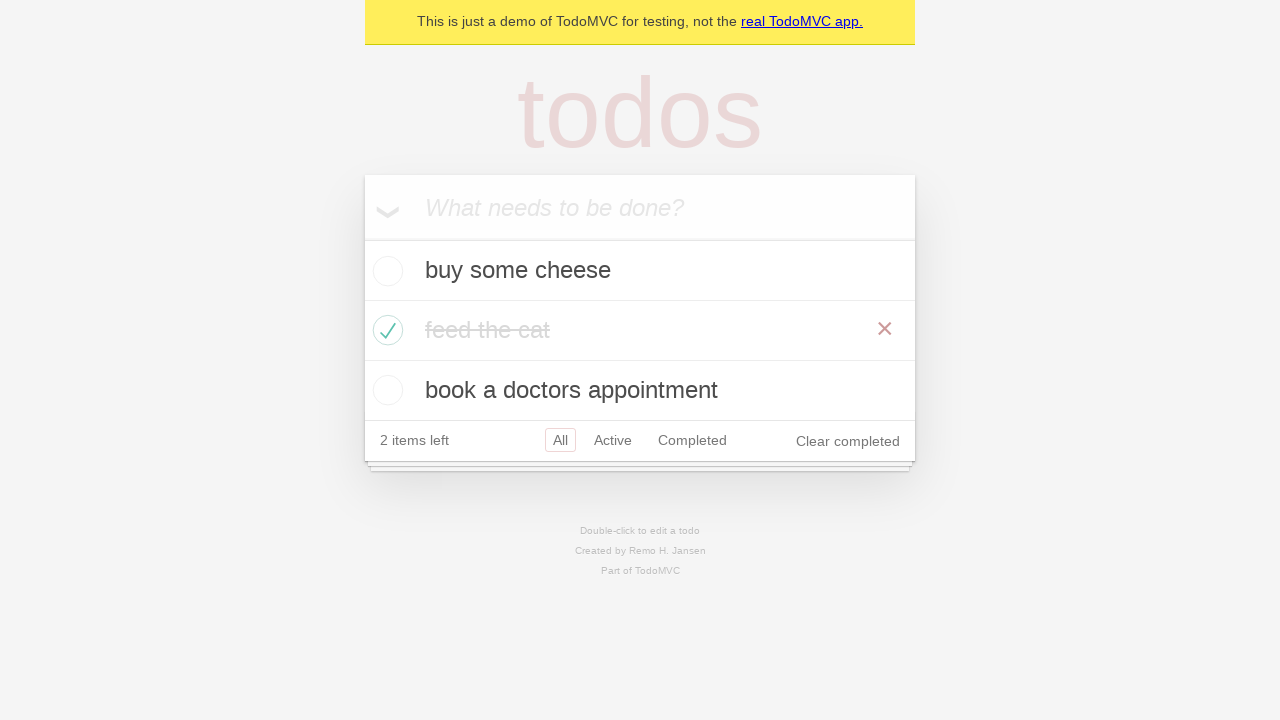

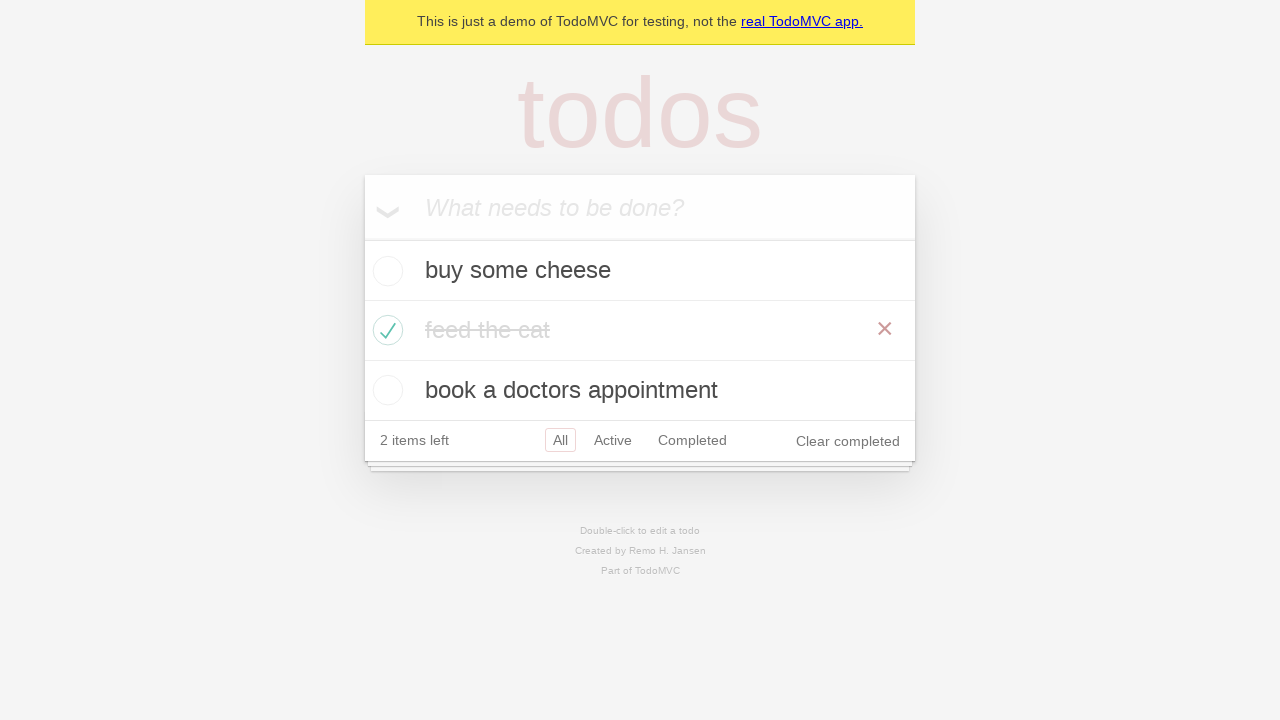